Tests keyboard actions on an automation practice page by clicking a radio button and performing keyboard shortcuts to type text, select all, copy, and paste using keyboard combinations

Starting URL: https://rahulshettyacademy.com/AutomationPractice/#

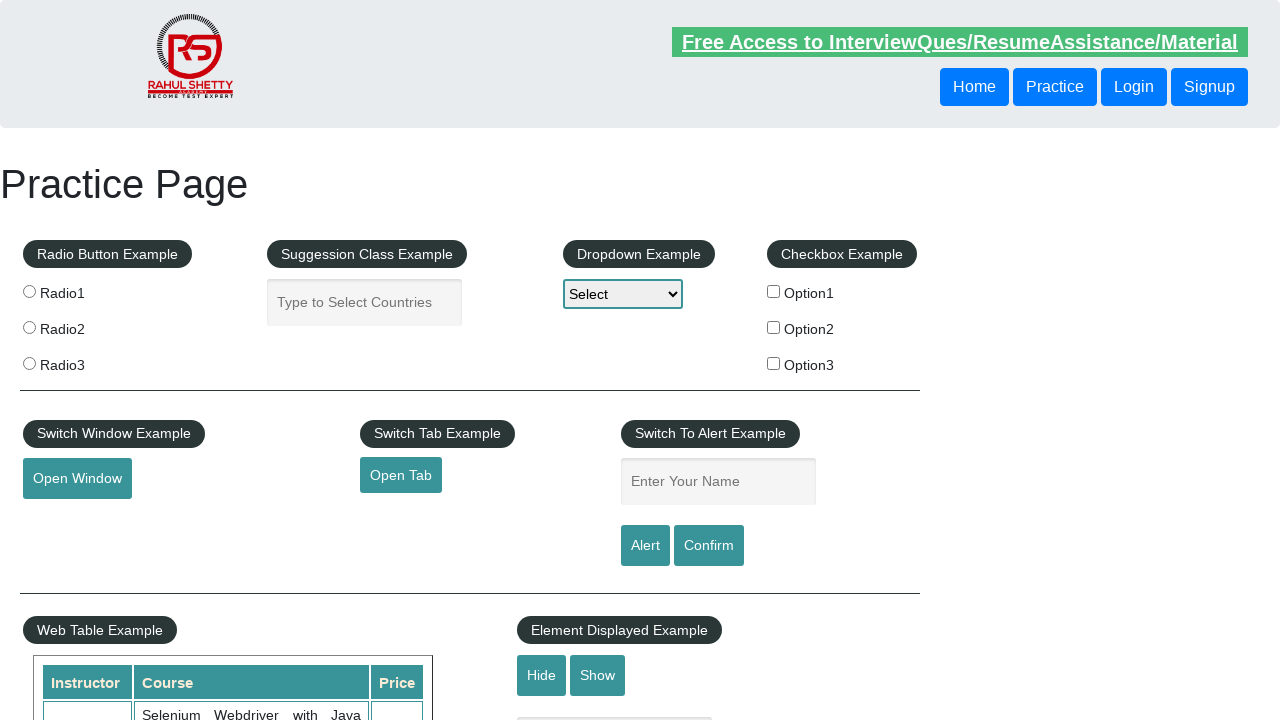

Clicked radio button with value 'radio2' at (29, 327) on input[value='radio2']
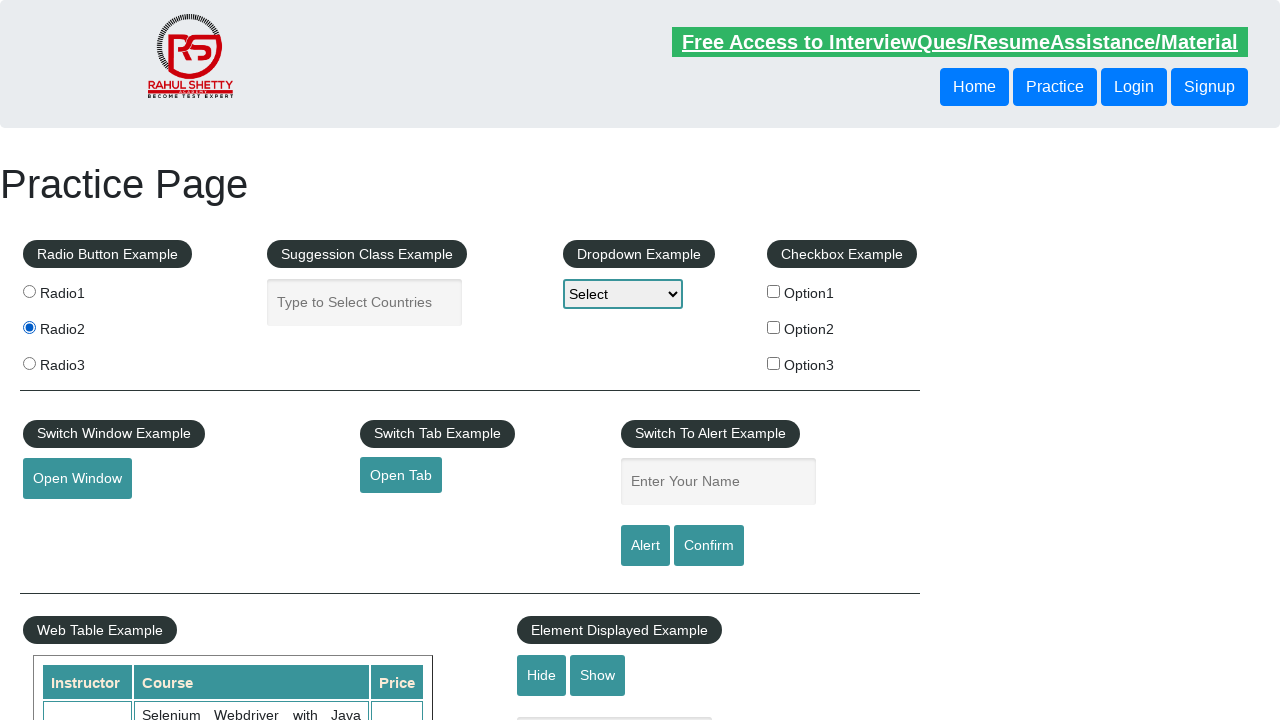

Typed 'selenium' using keyboard
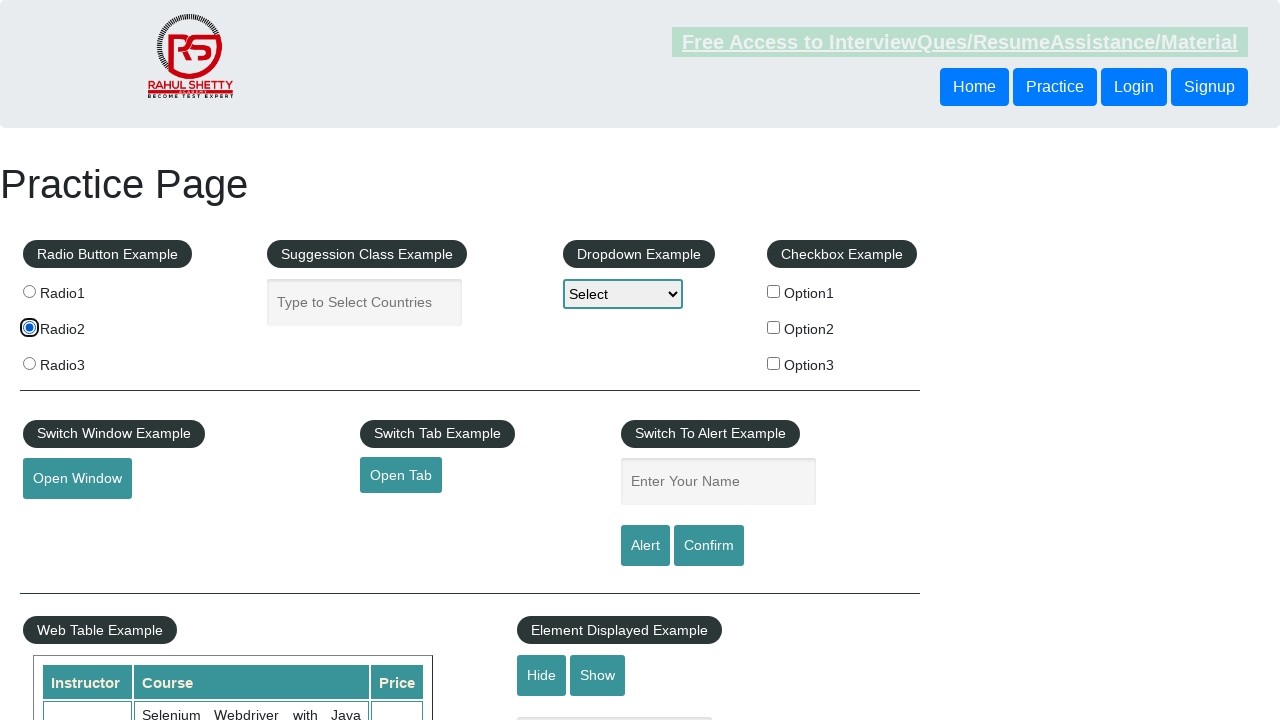

Selected all text using Ctrl+A
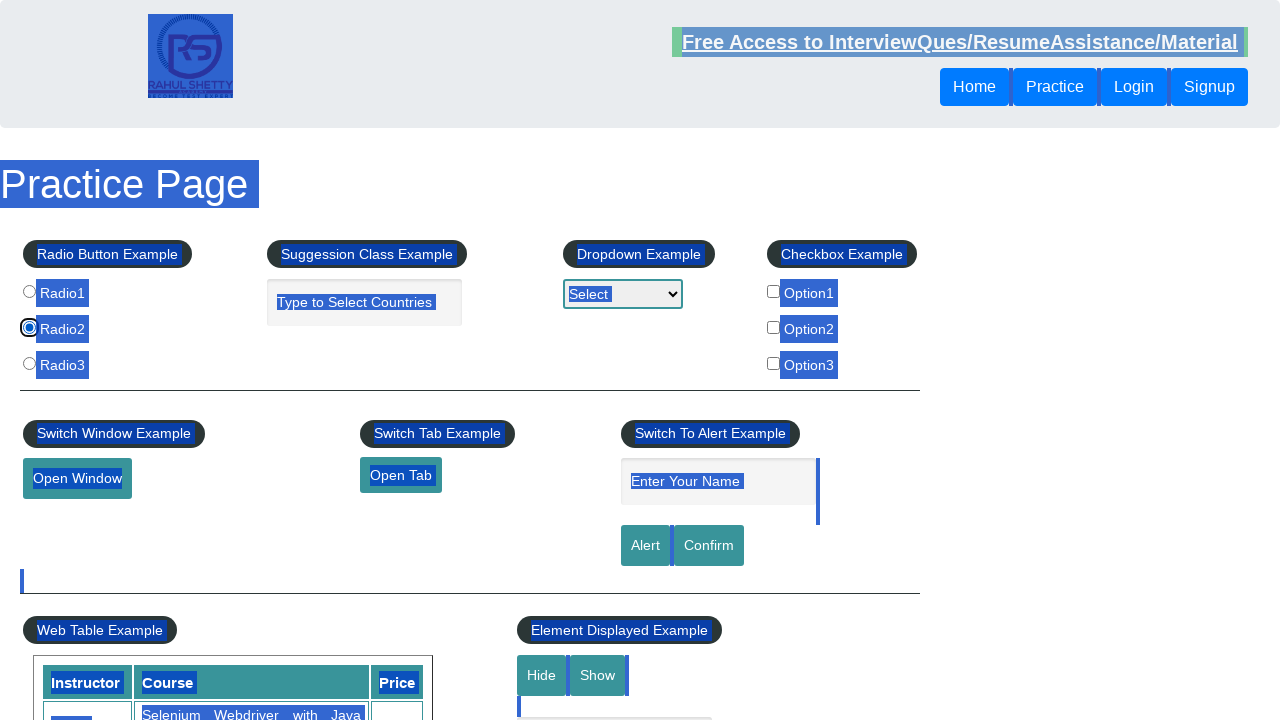

Copied selected text using Ctrl+C
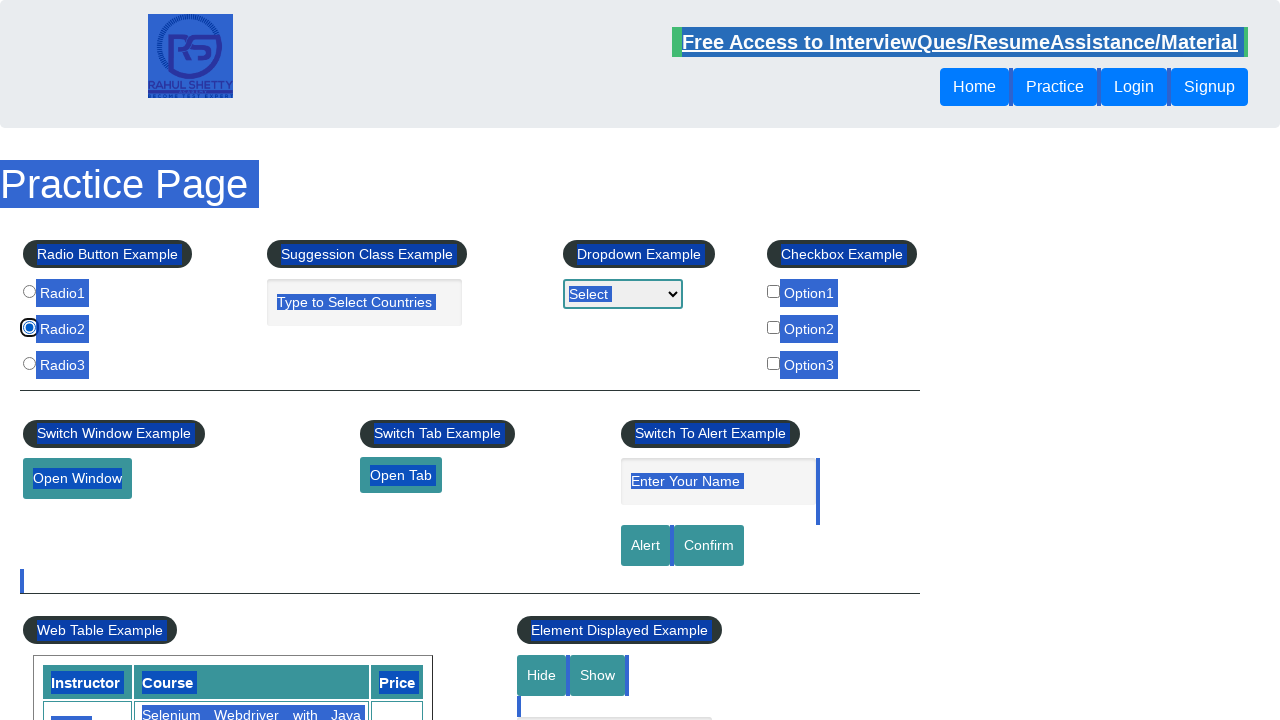

Pressed Tab to move focus (1/4)
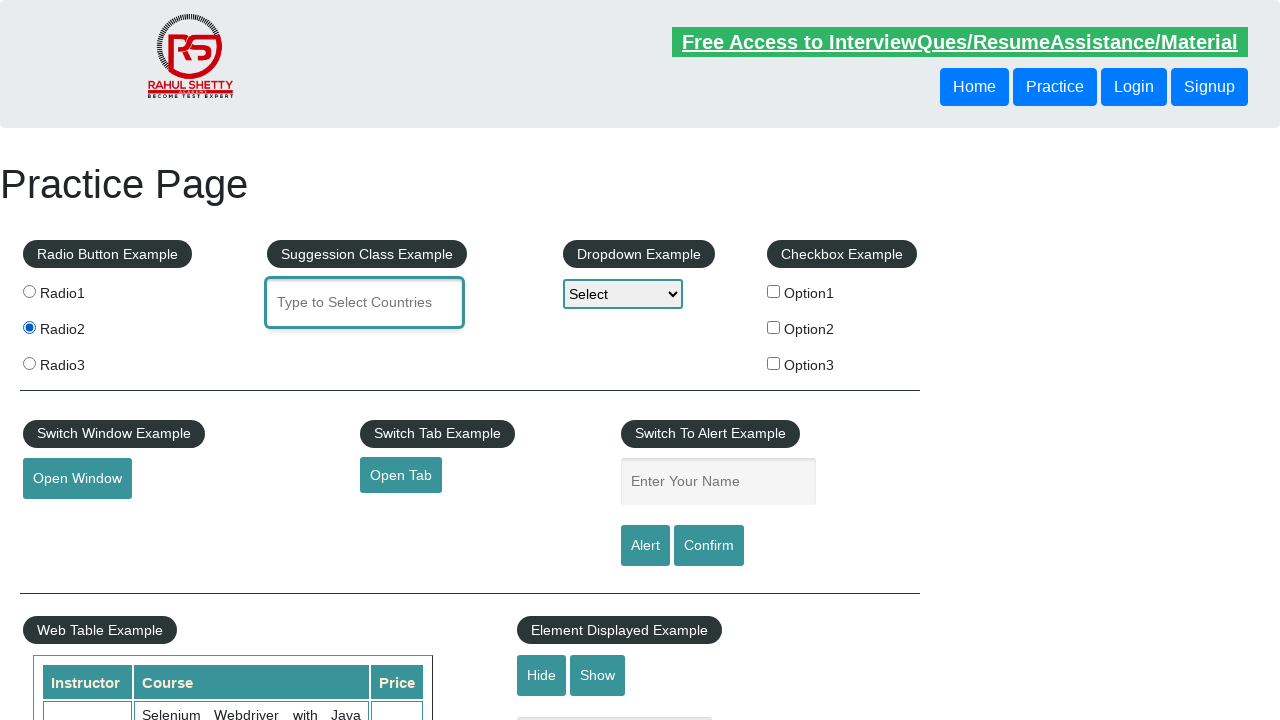

Pressed Tab to move focus (2/4)
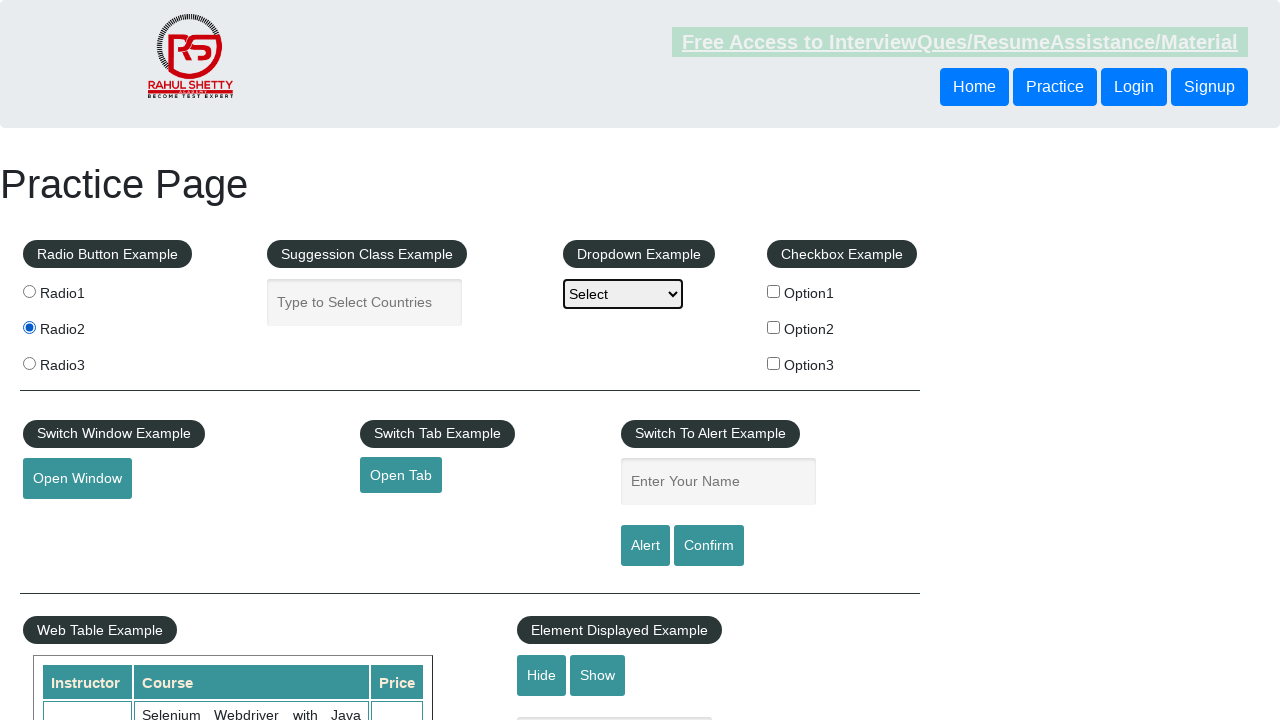

Pressed Tab to move focus (3/4)
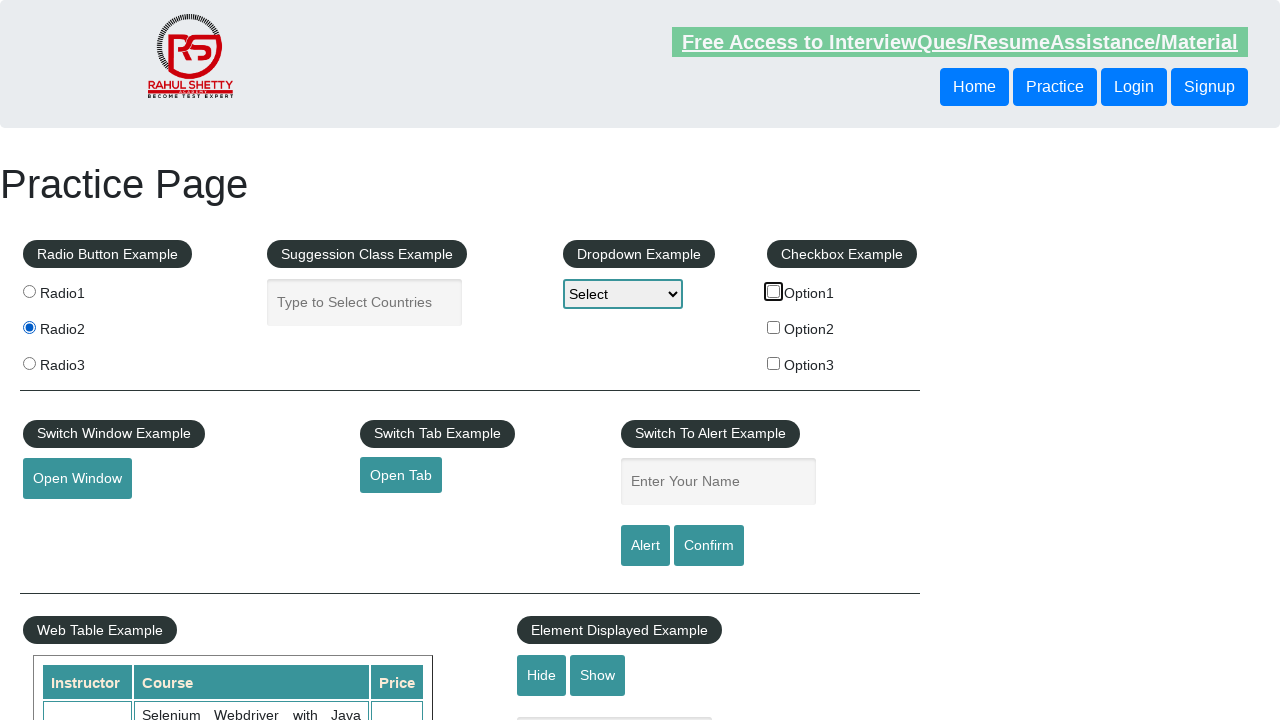

Pressed Tab to move focus (4/4)
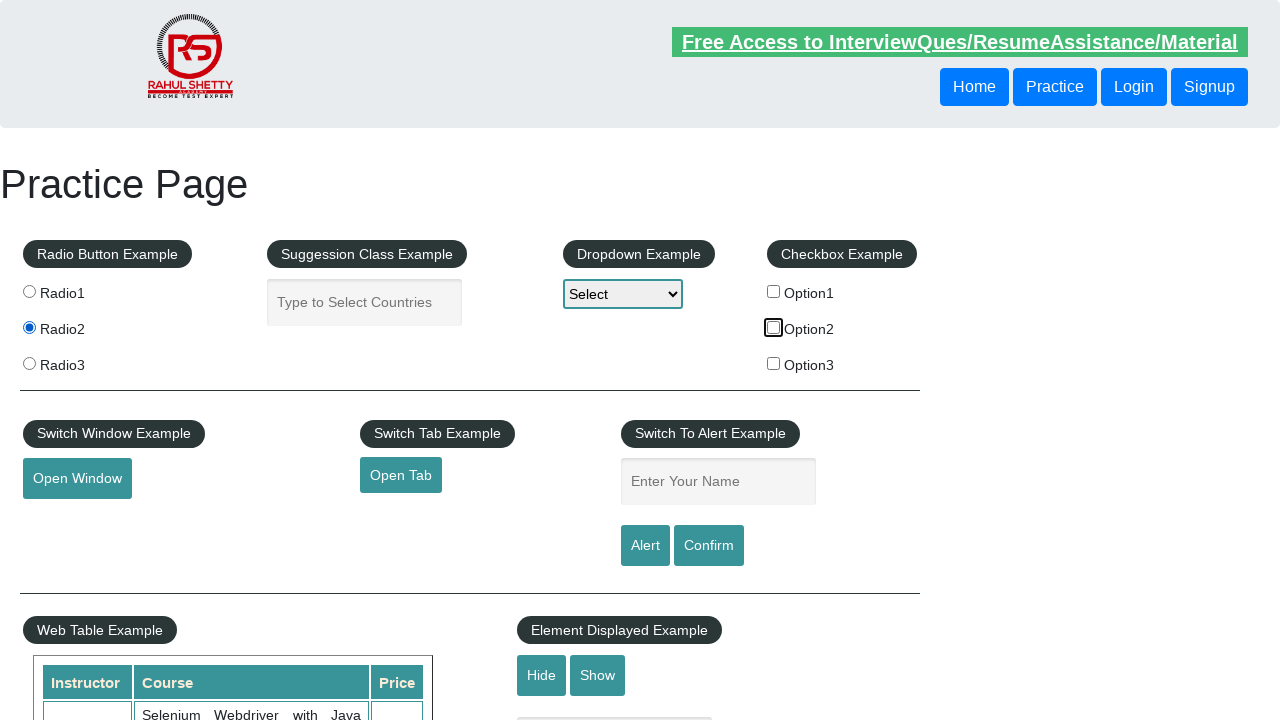

Pasted copied text using Ctrl+V
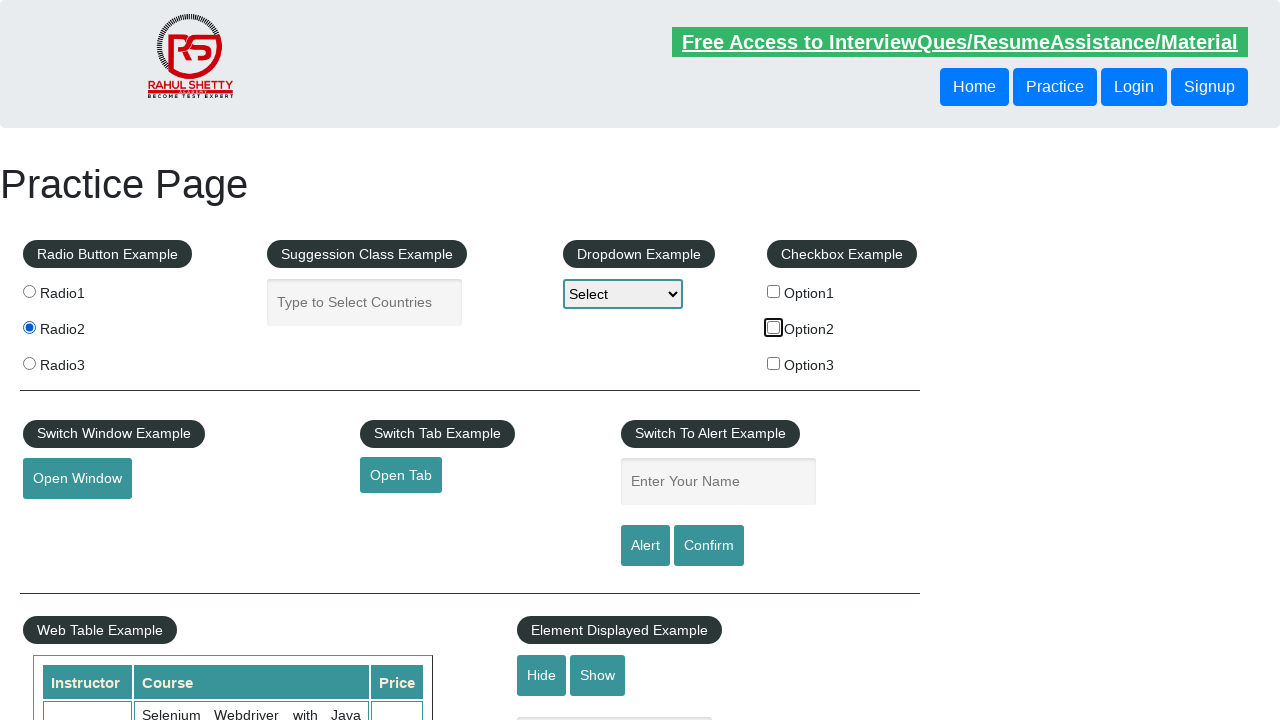

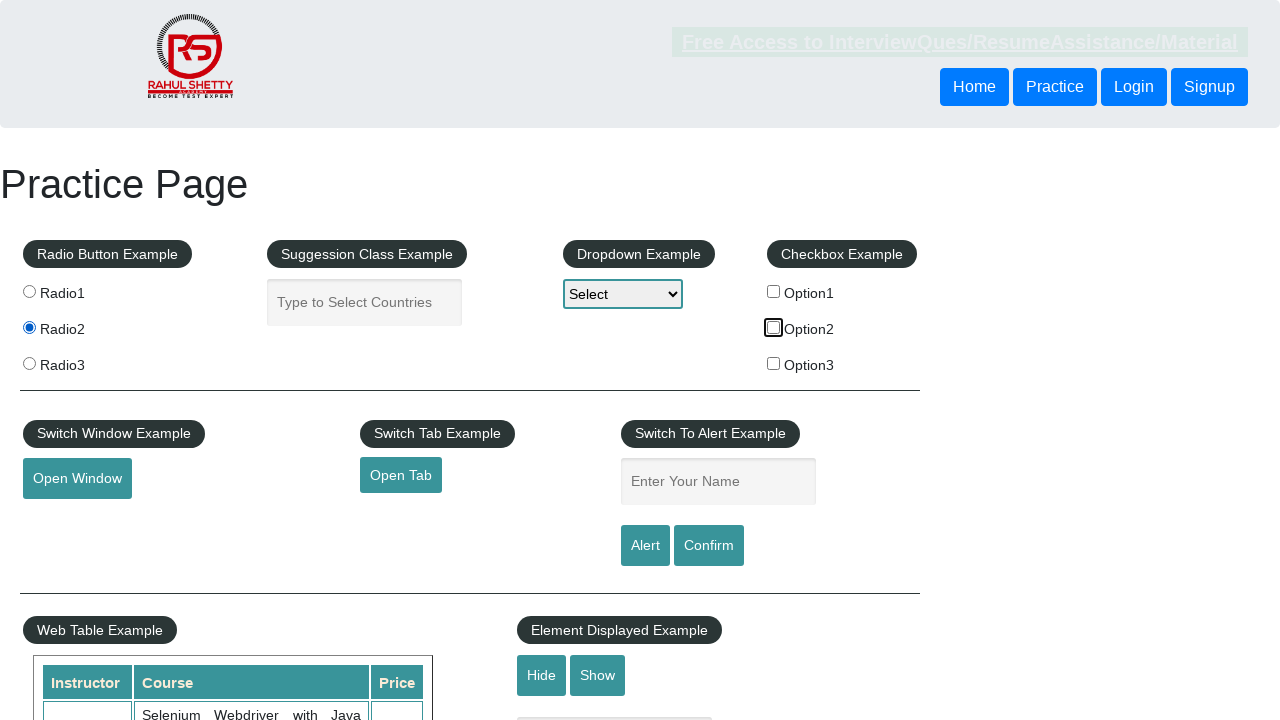